Tests window switching functionality by opening a new window, switching between parent and child windows, and verifying content in each

Starting URL: https://the-internet.herokuapp.com/windows

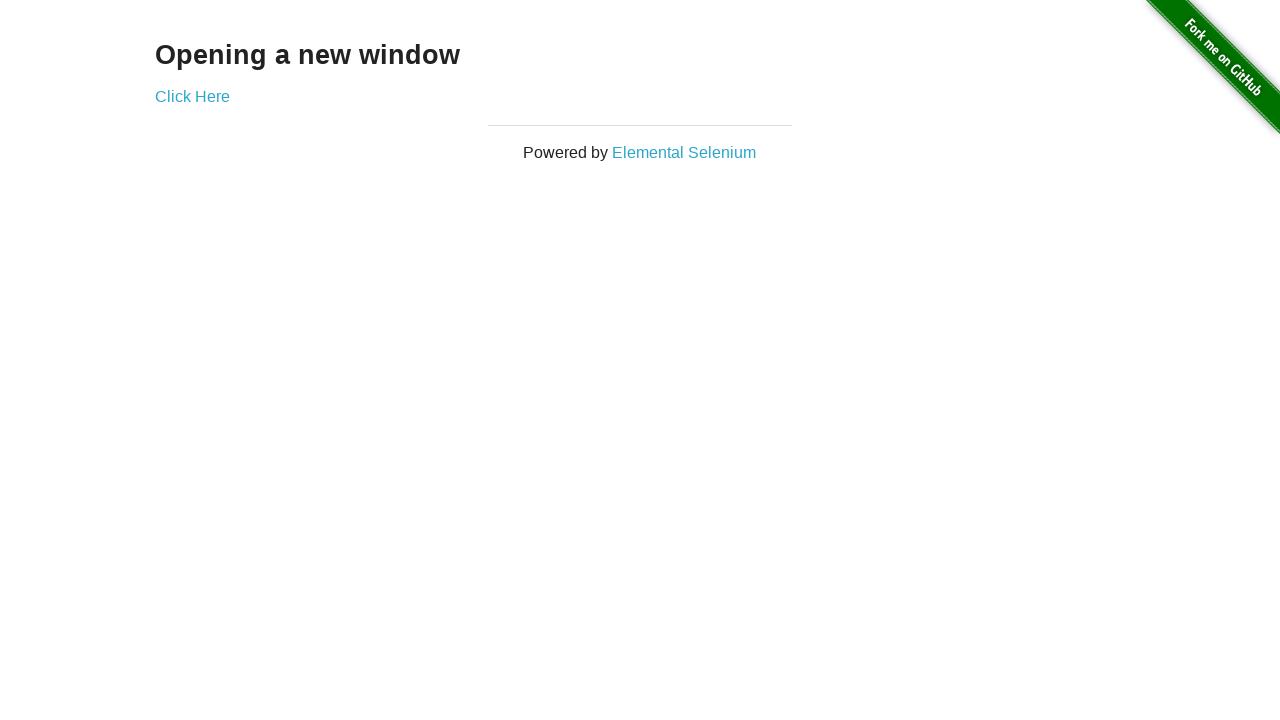

Clicked 'Click Here' link to open new window at (192, 96) on text=Click Here
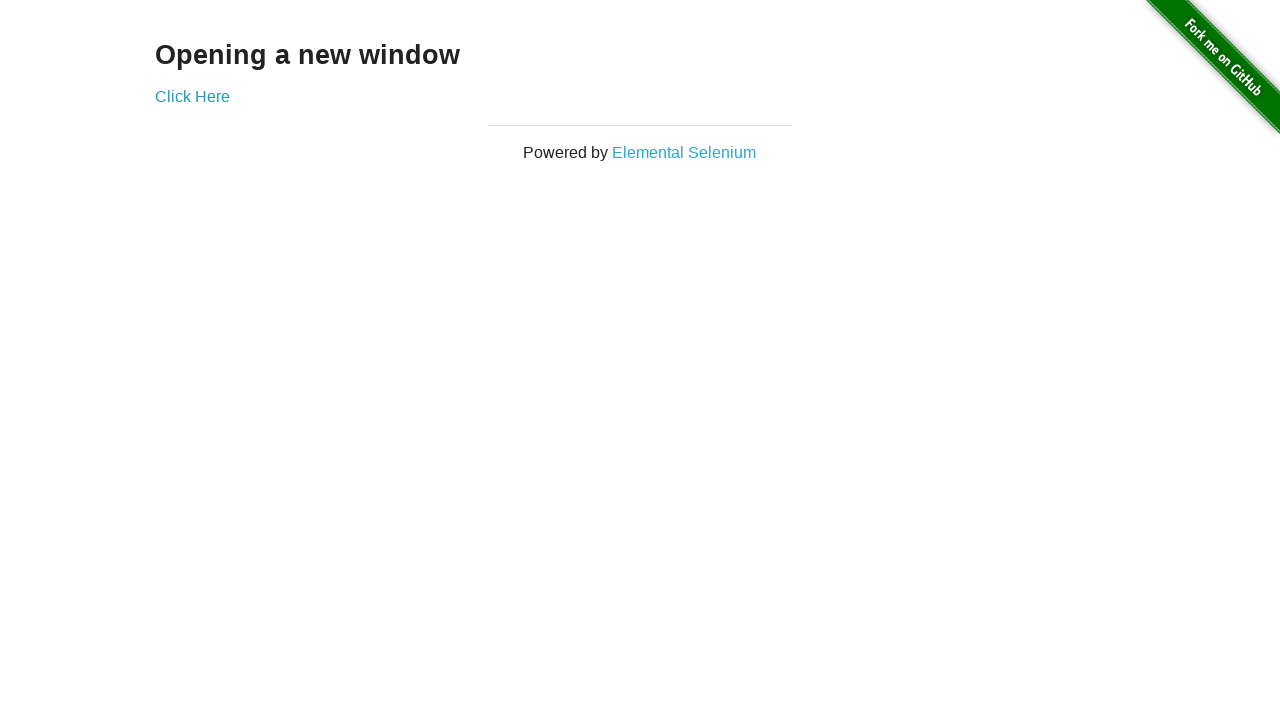

New window opened and captured
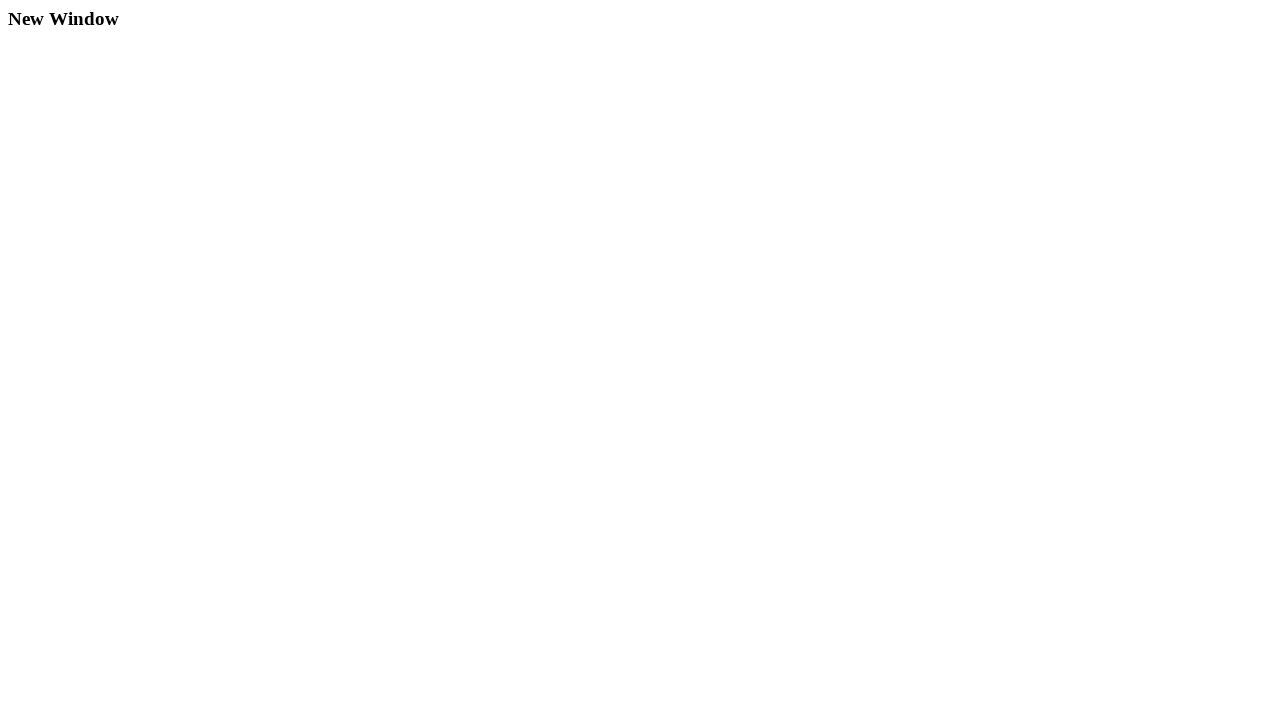

Extracted h3 text from new window: 'New Window'
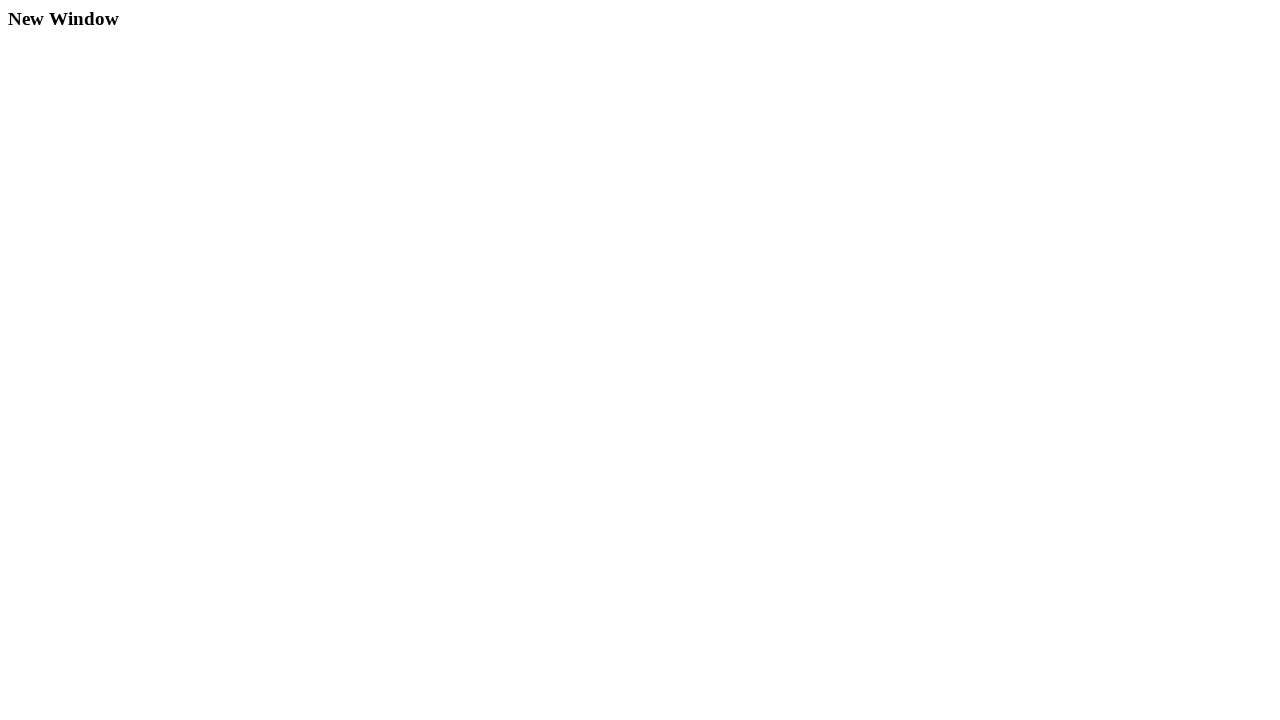

Extracted h3 text from original window: 'Opening a new window'
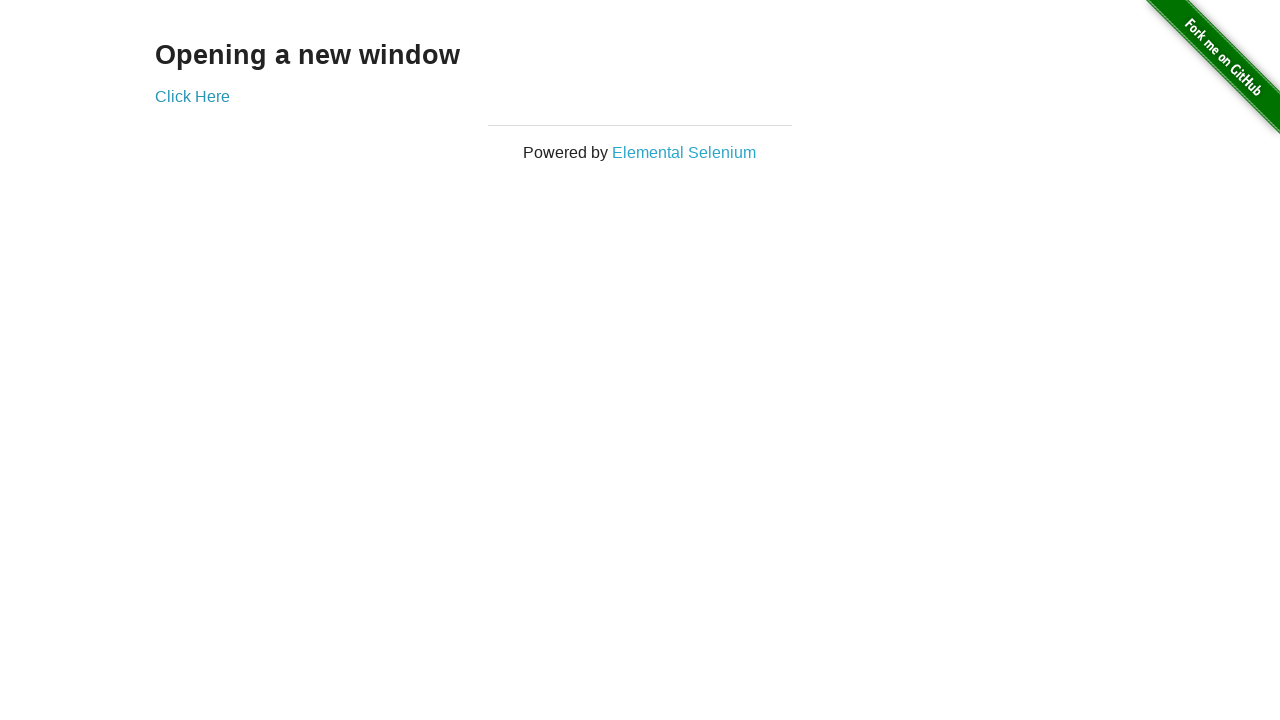

Closed the new window
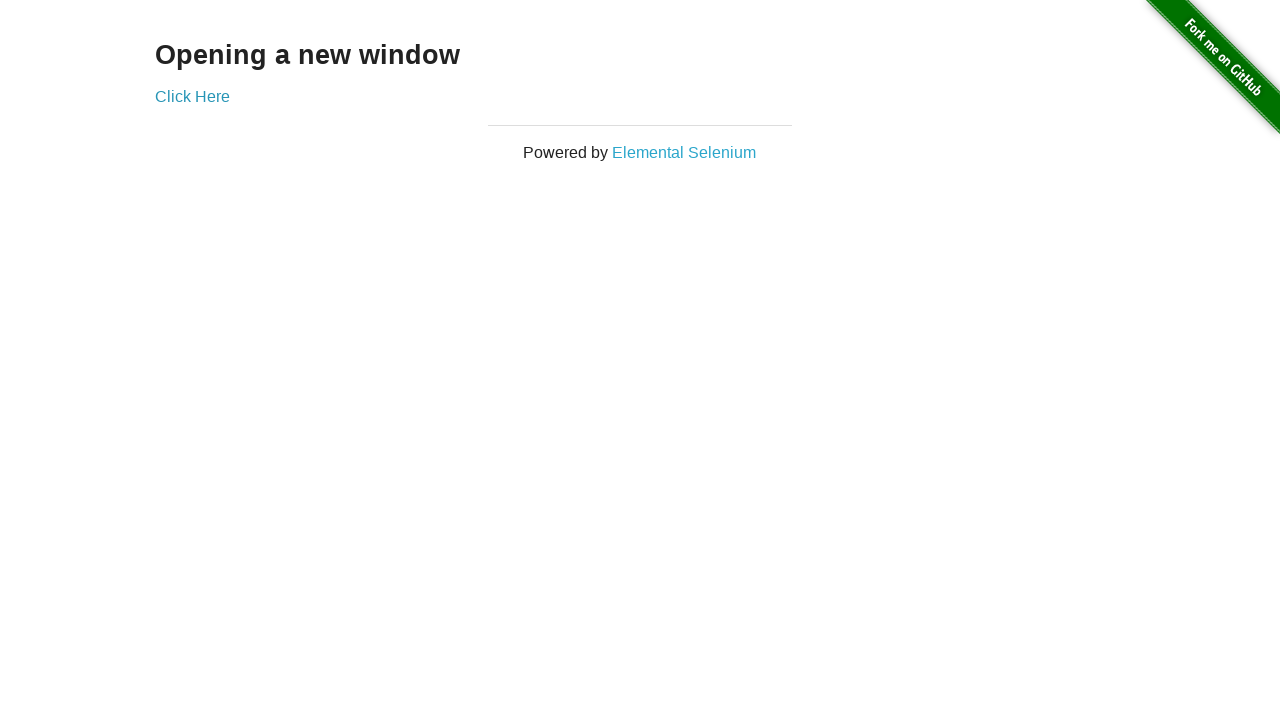

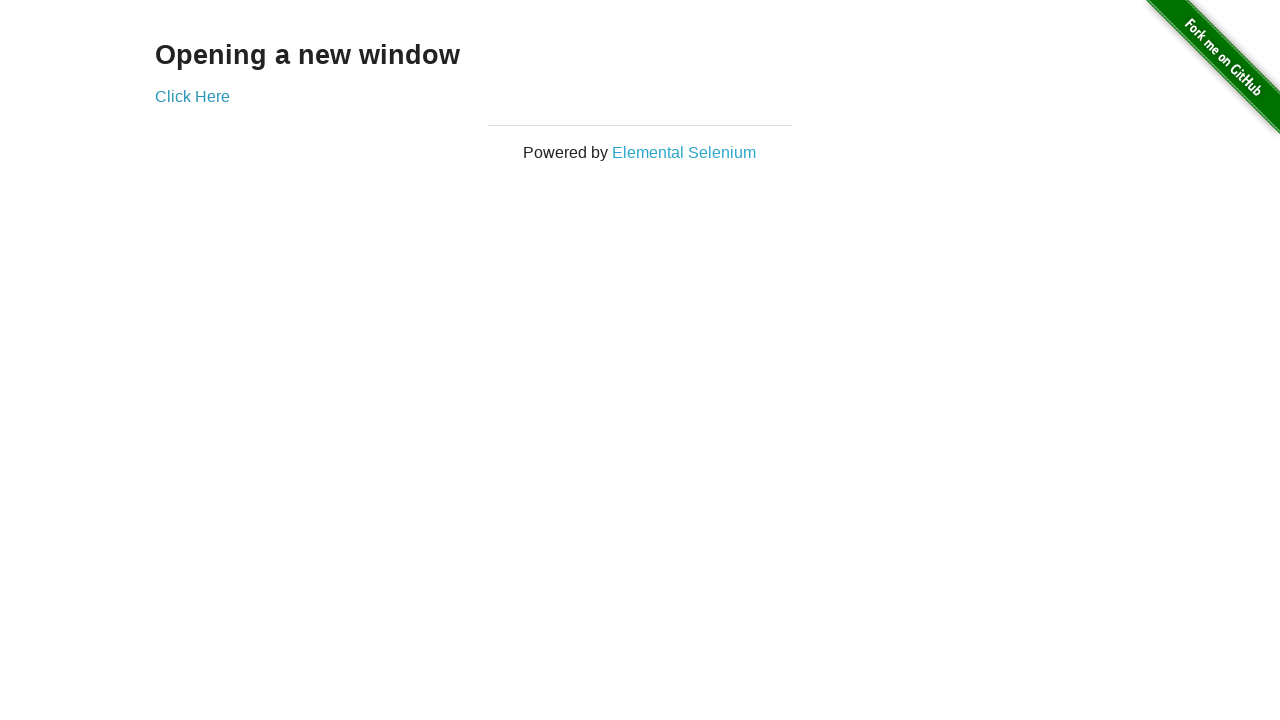